Navigates to WebdriverIO website and verifies the page title is correct

Starting URL: https://webdriver.io

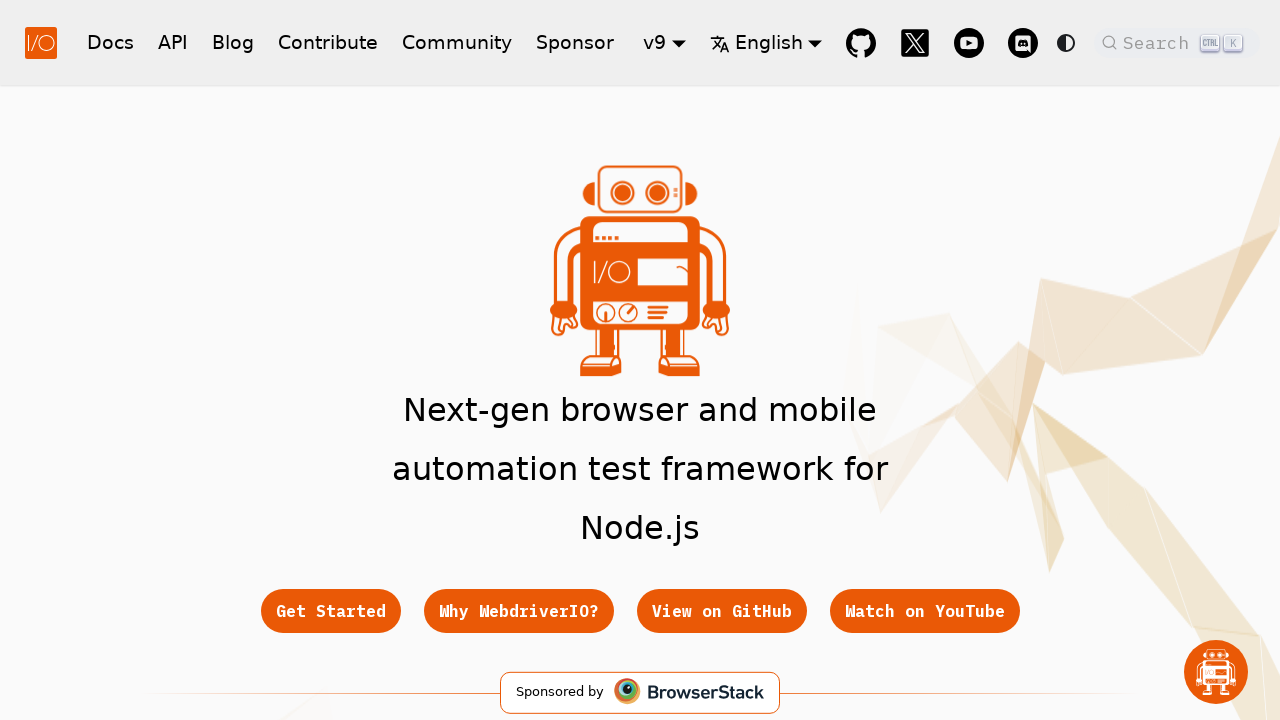

Waited for page to load (domcontentloaded)
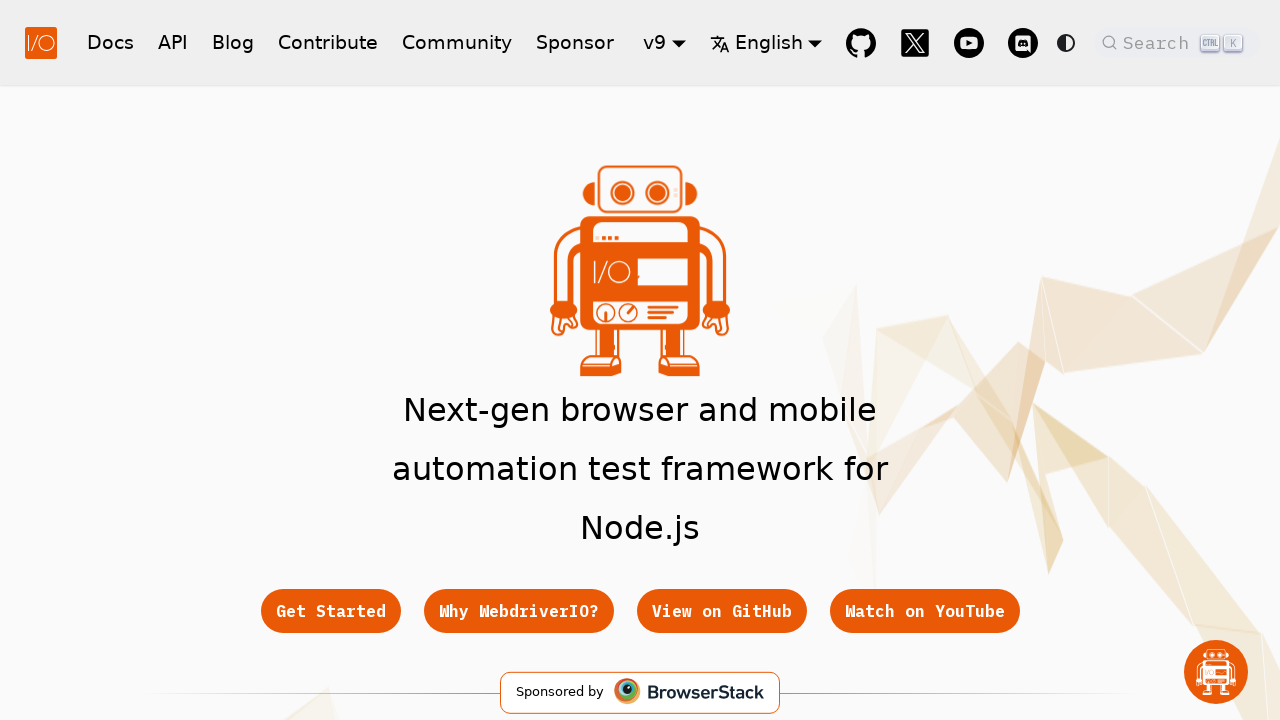

Verified page title contains 'WebdriverIO'
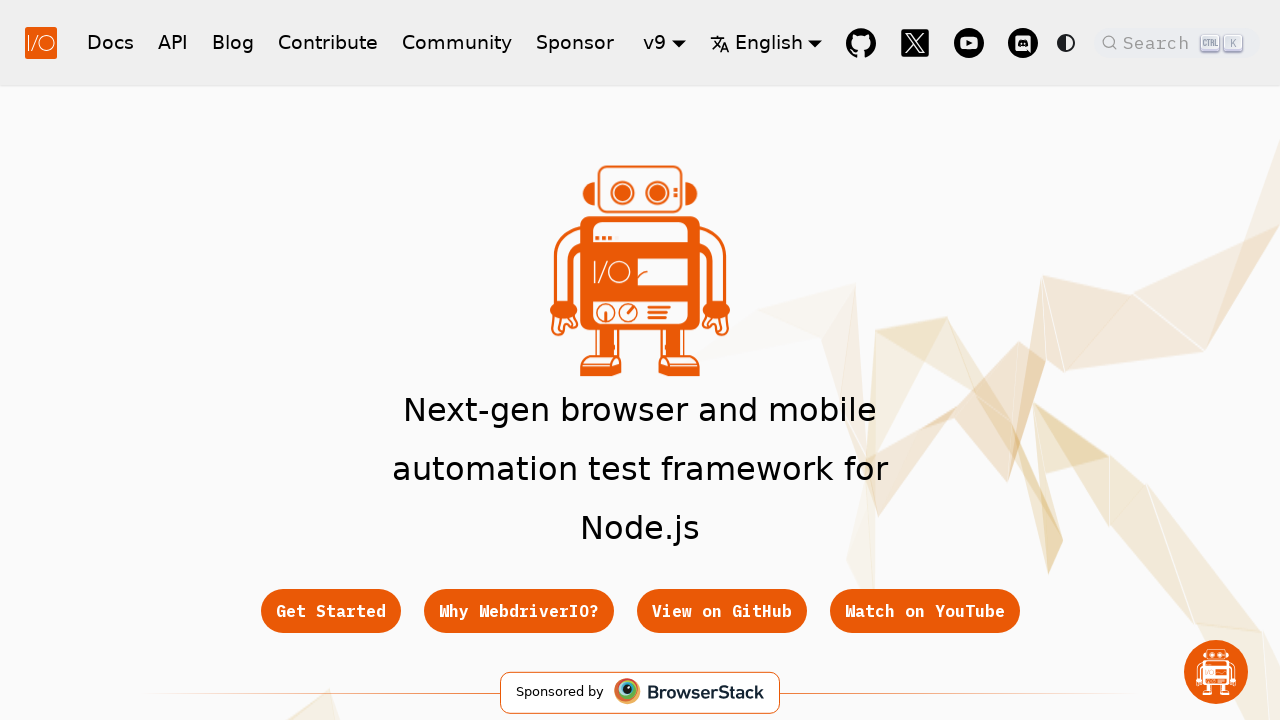

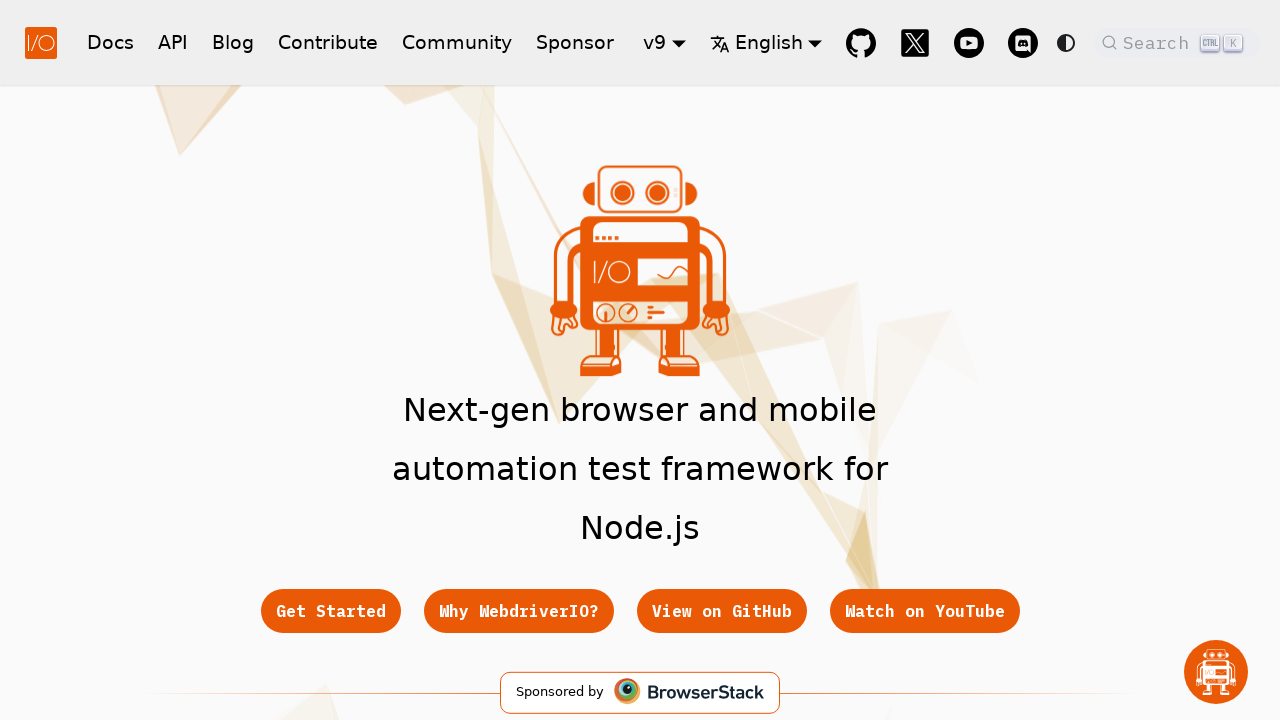